Tests mouse wheel scrolling by scrolling down a specific pixel amount (500 pixels)

Starting URL: https://www.selenium.dev/selenium/web/scrolling_tests/frame_with_nested_scrolling_frame_out_of_view.html

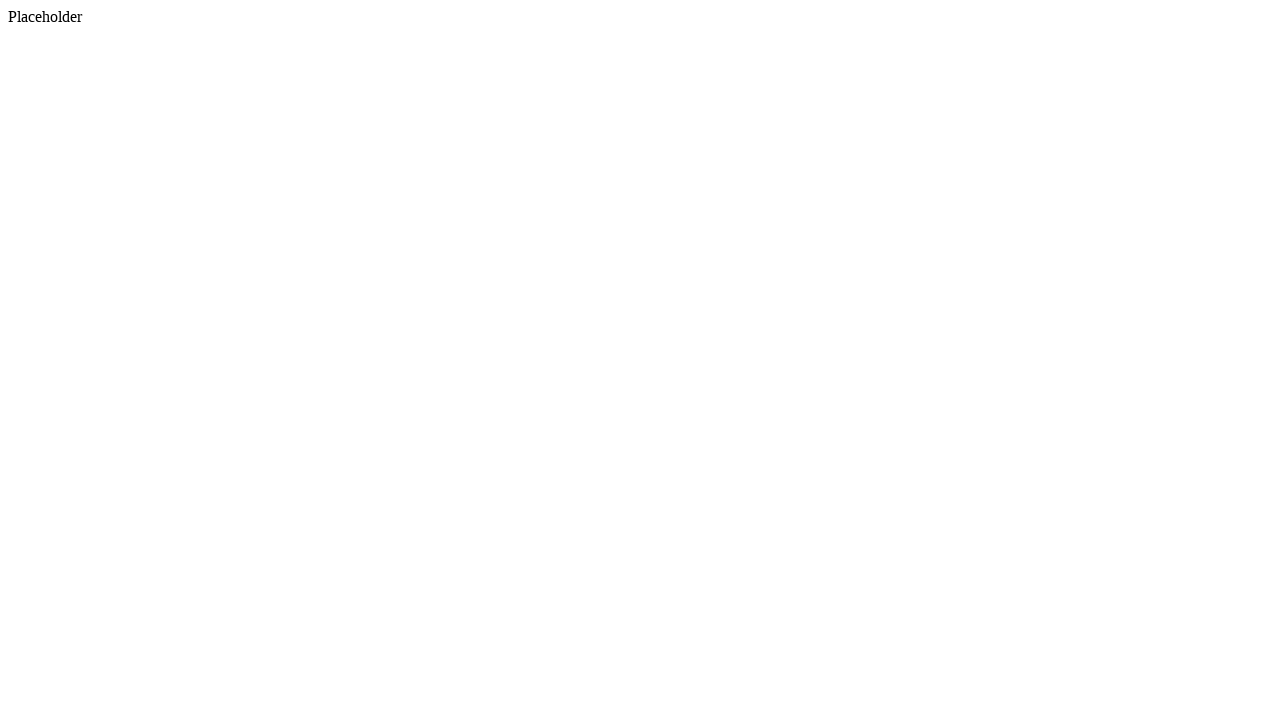

Navigated to frame with nested scrolling test page
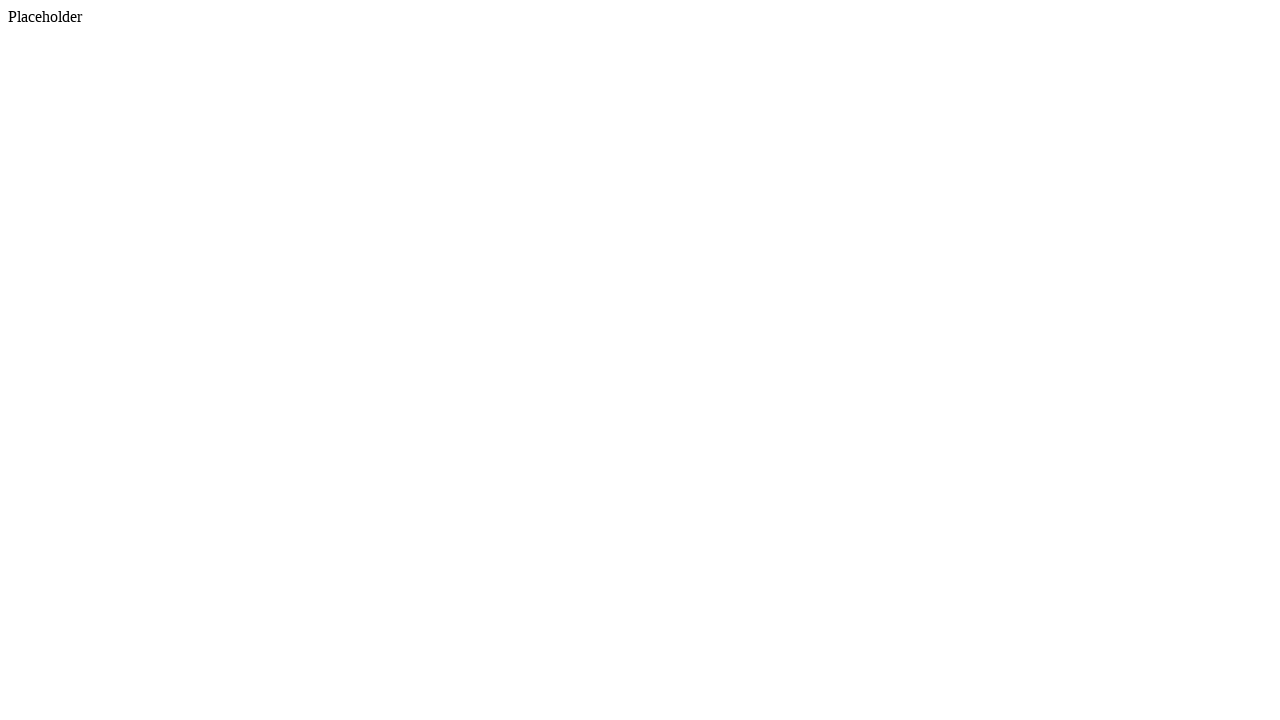

Scrolled down 500 pixels using mouse wheel
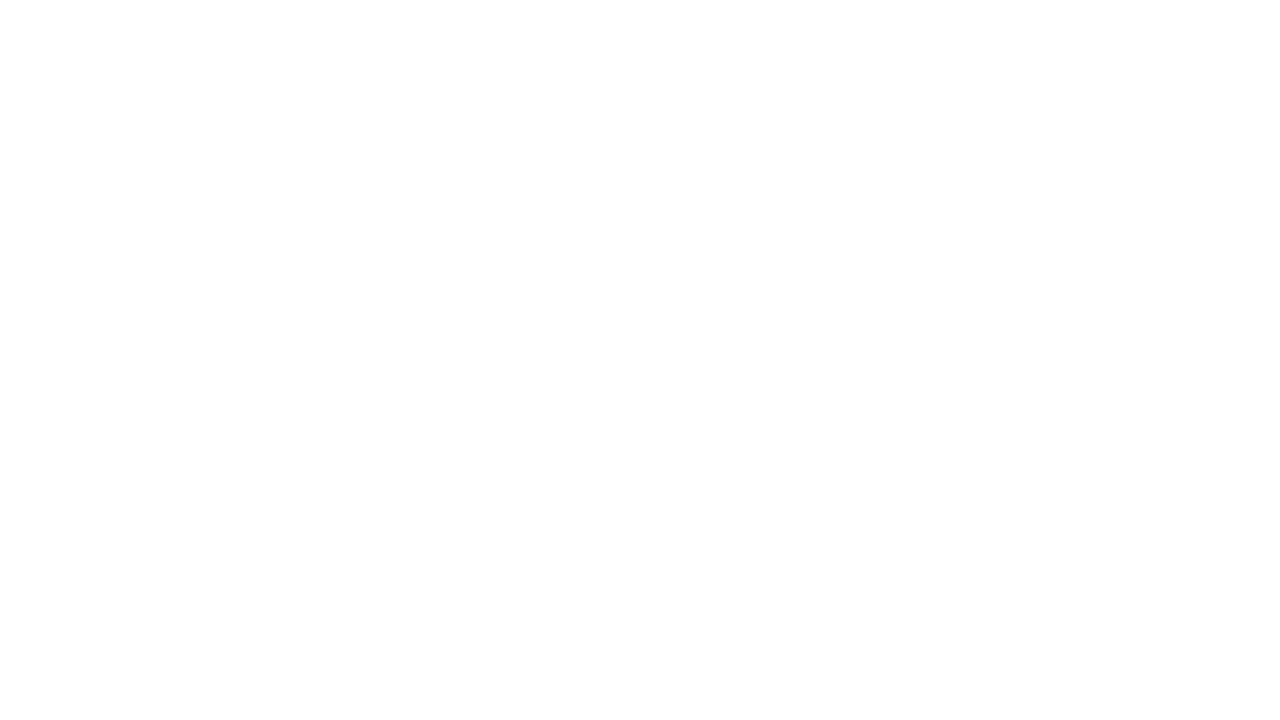

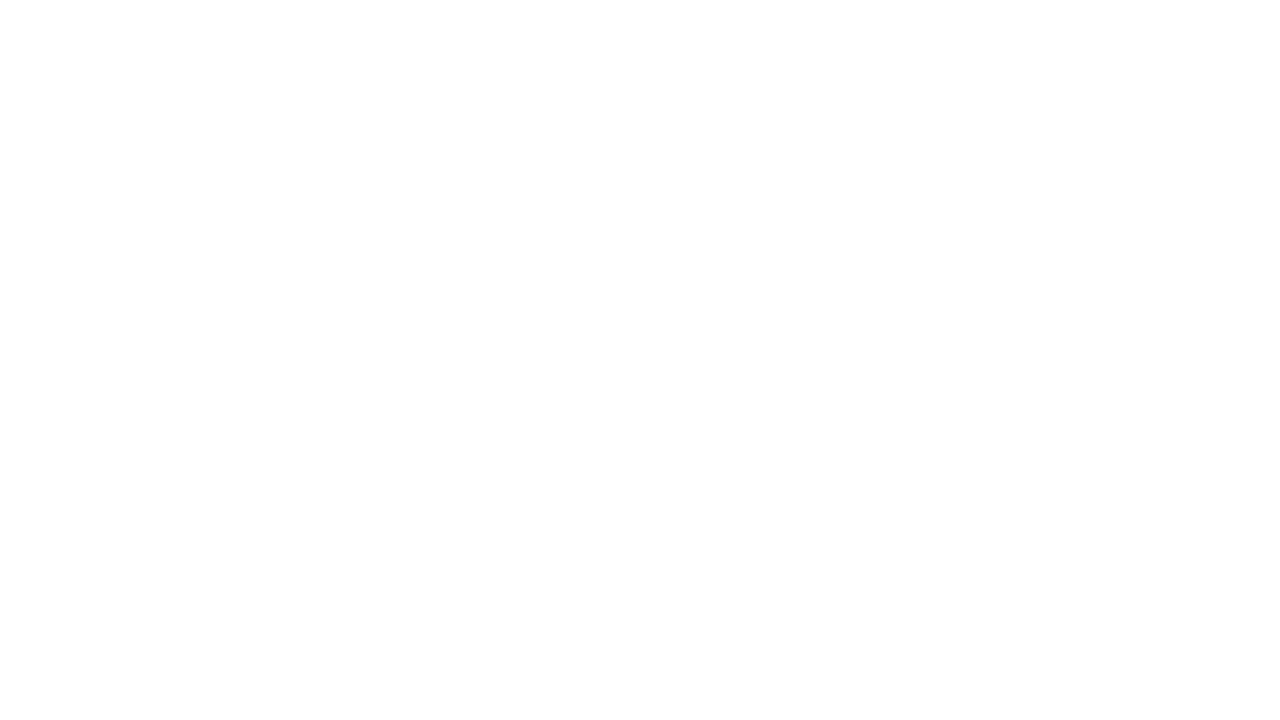